Navigates to a Gmarket category page and verifies that the best products section is displayed

Starting URL: https://category.gmarket.co.kr/listview/L100000074.aspx

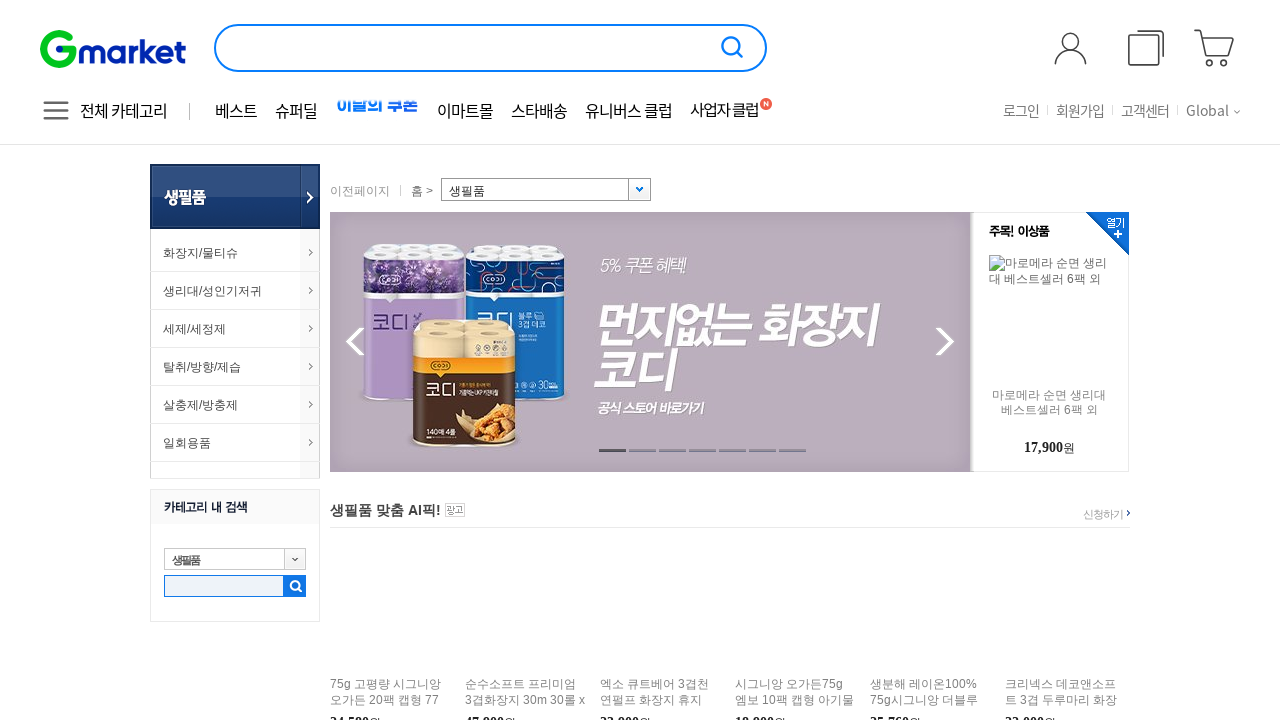

Waited for best products section selector to be available
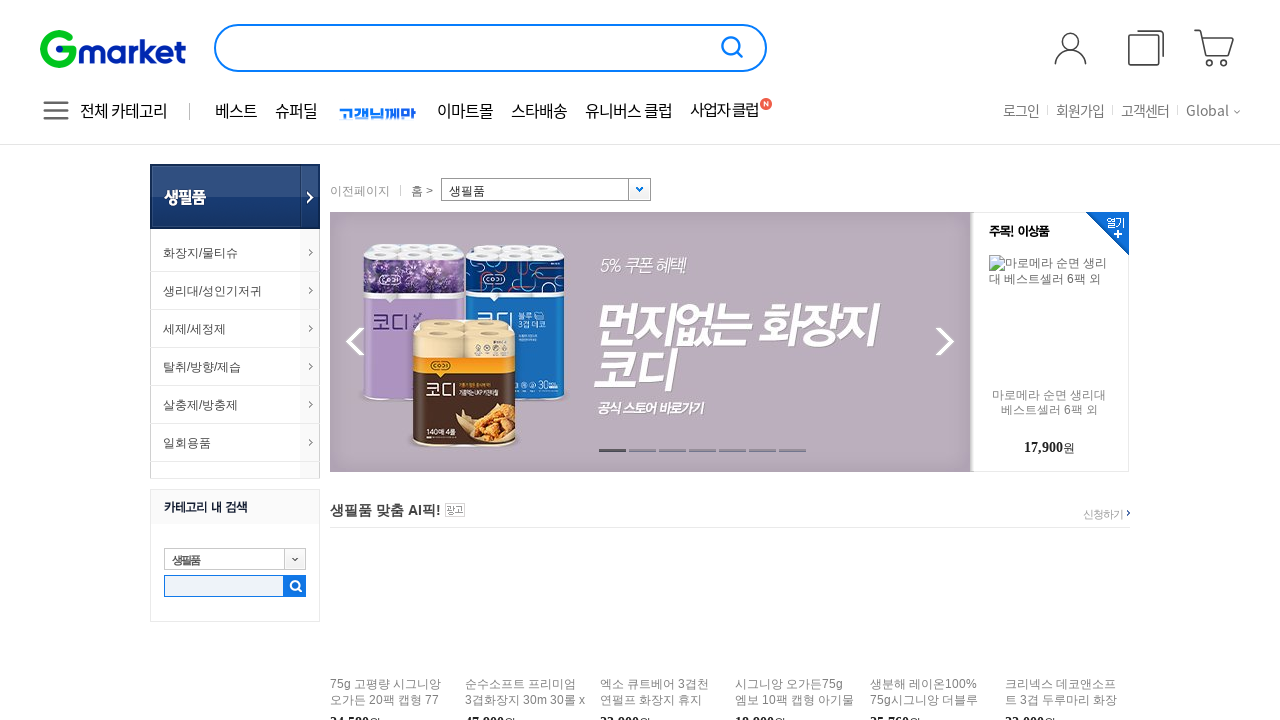

Located the best products section element
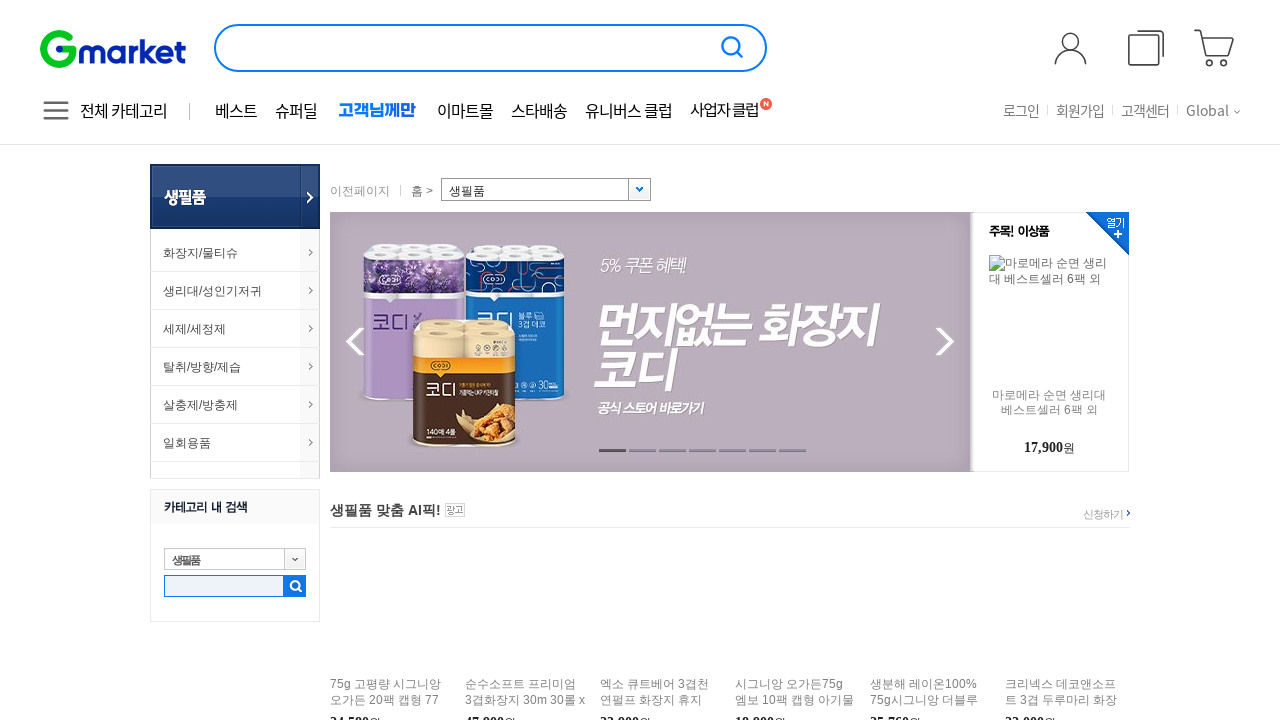

Verified best products section is visible on Gmarket category page
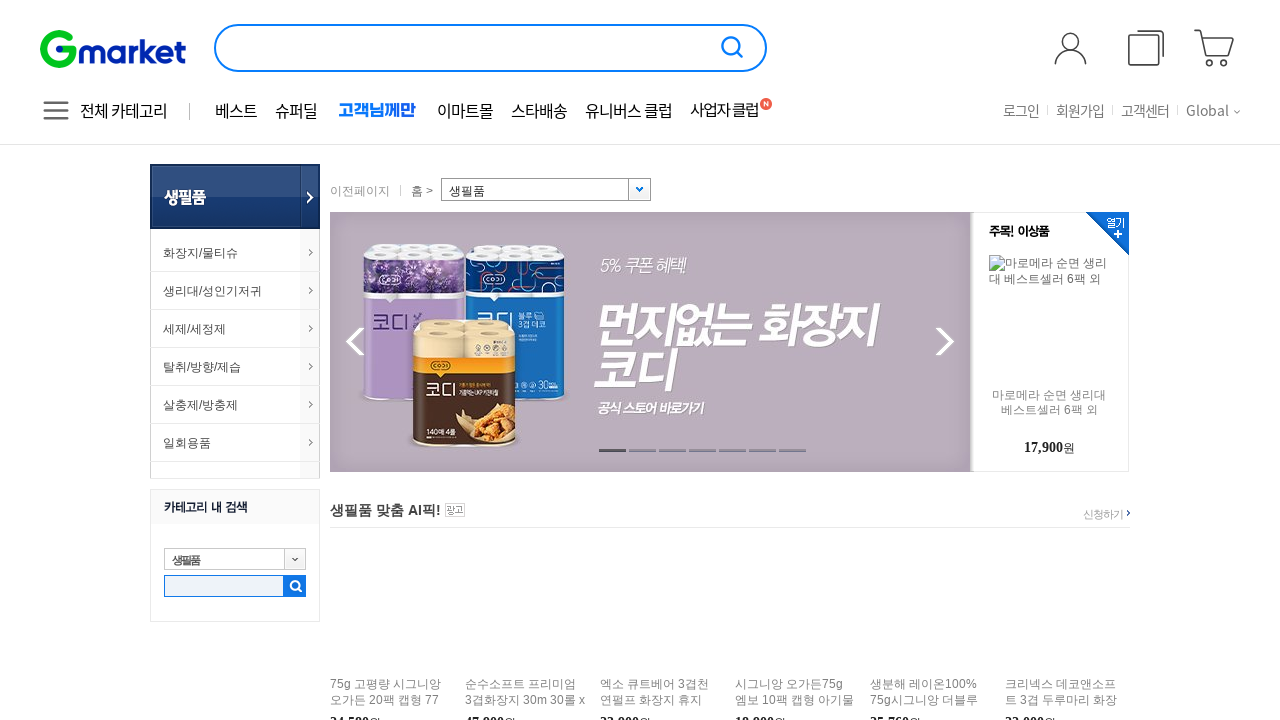

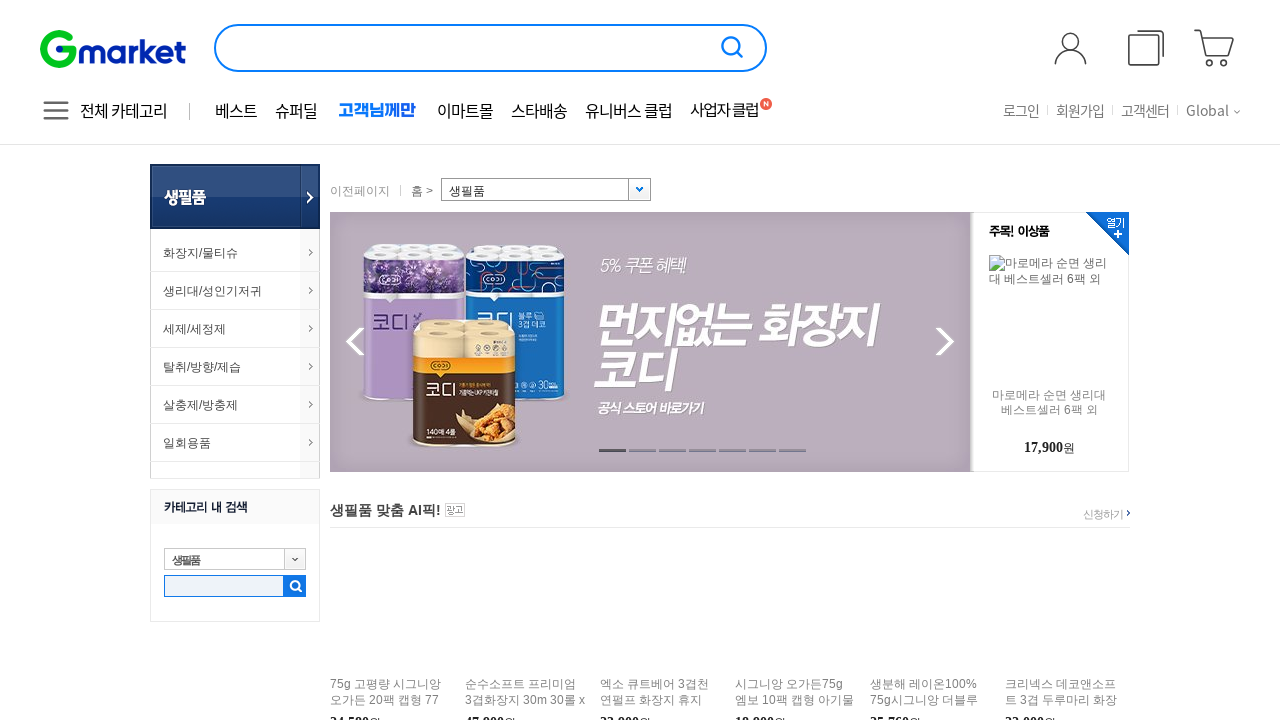